Navigates to Swiggy restaurants page and waits for the page to fully load

Starting URL: https://www.swiggy.com/restaurants

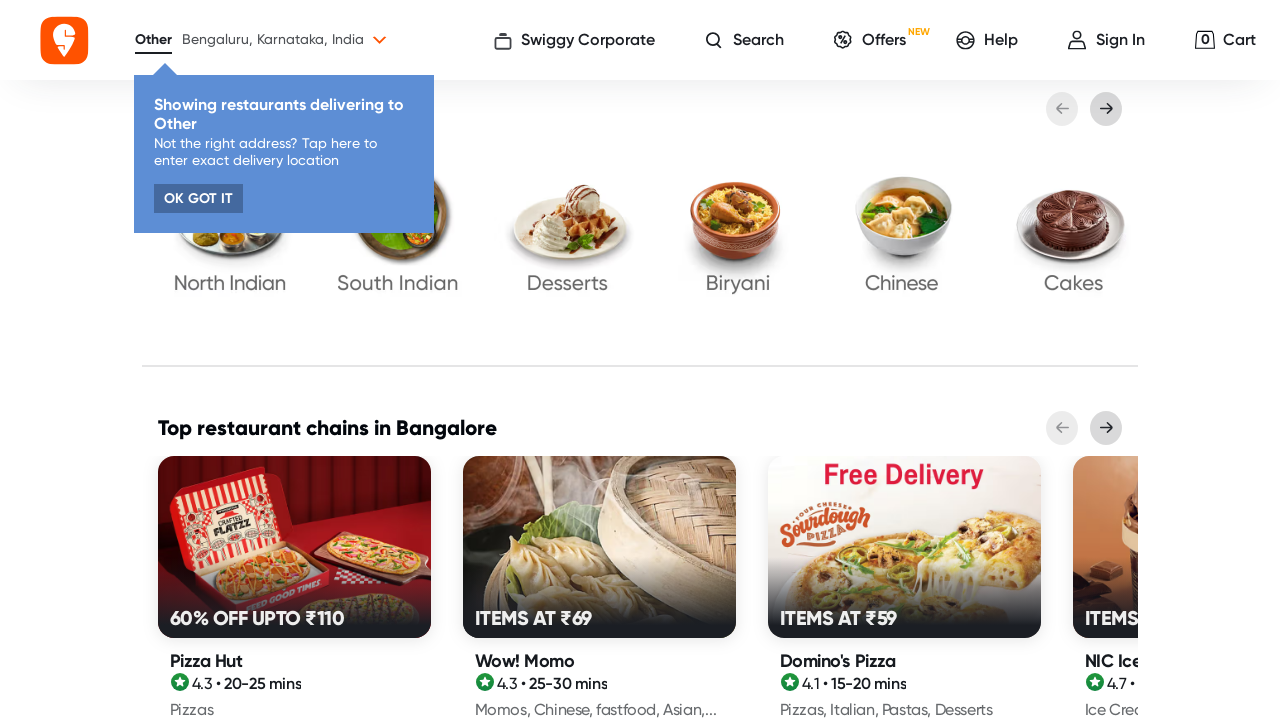

Navigated to Swiggy restaurants page
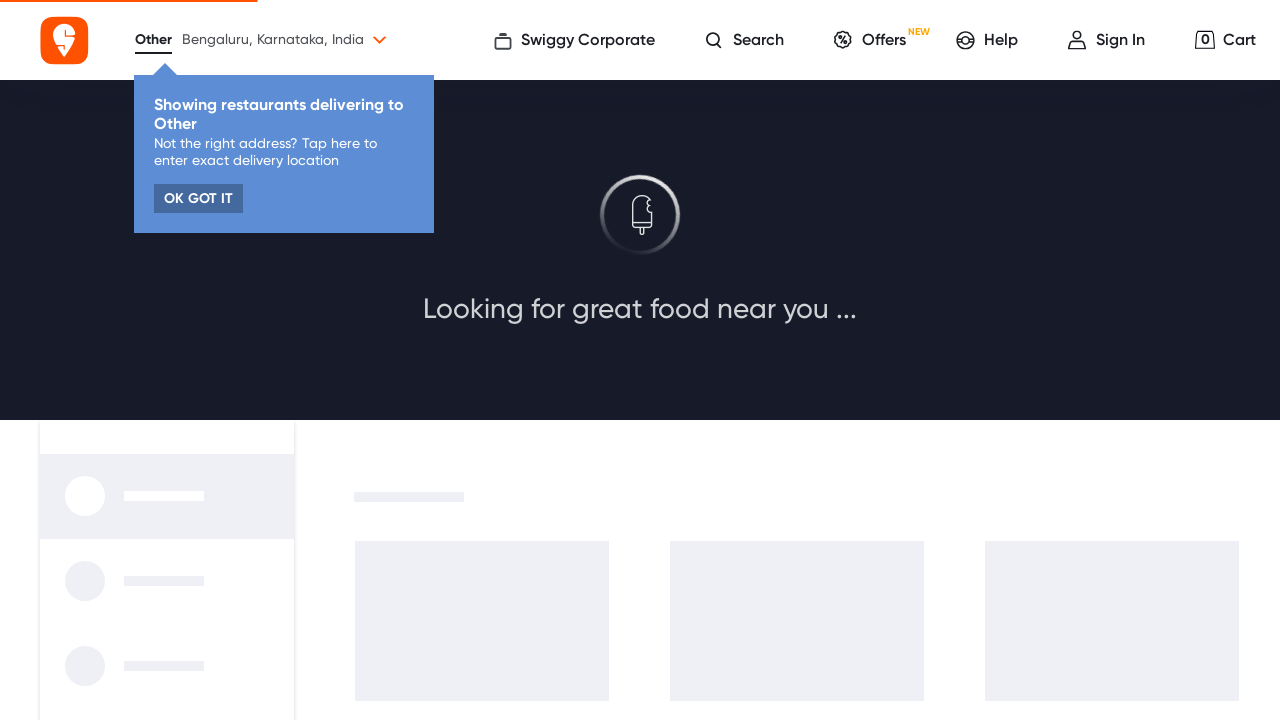

Waited for page to reach networkidle load state
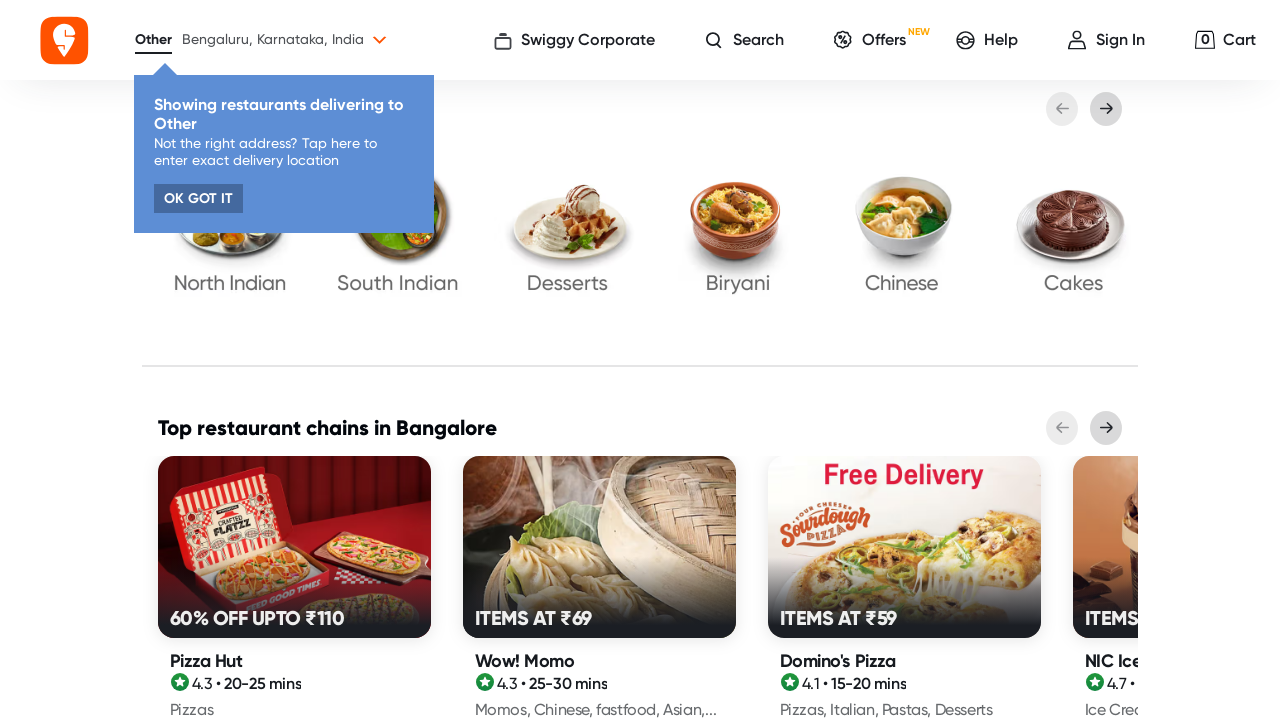

Verified page has loaded by confirming body element is present
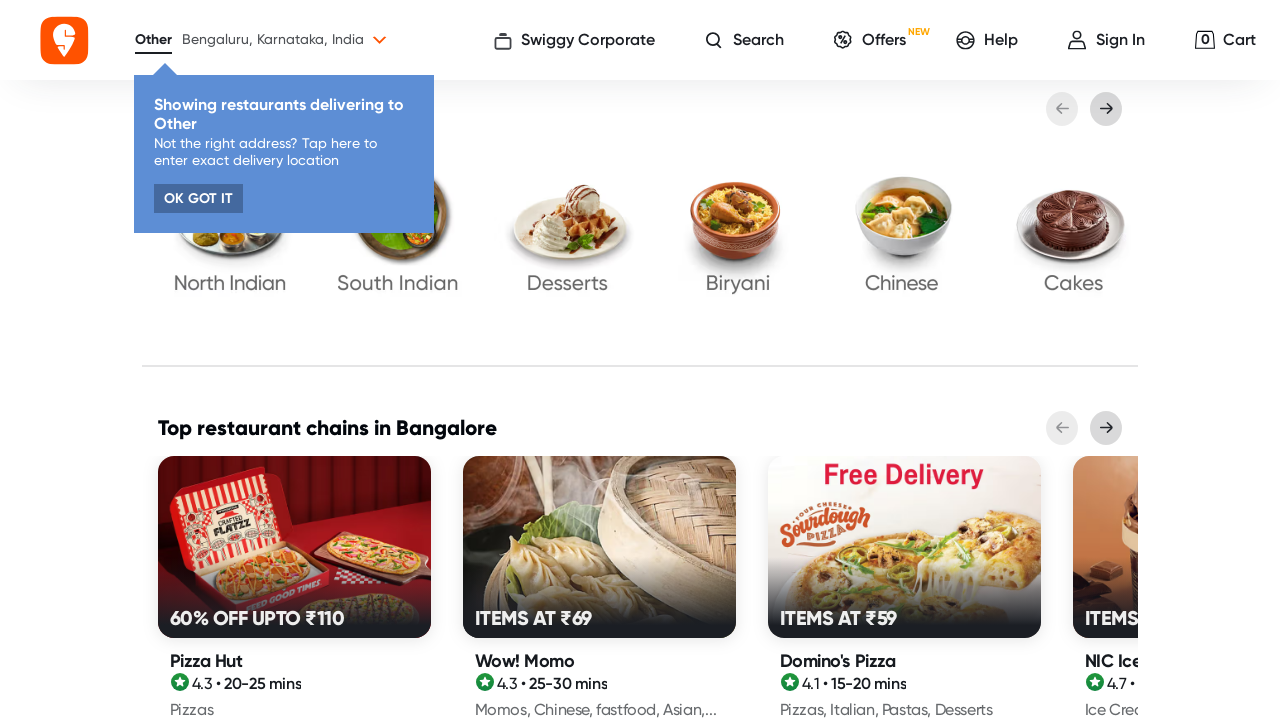

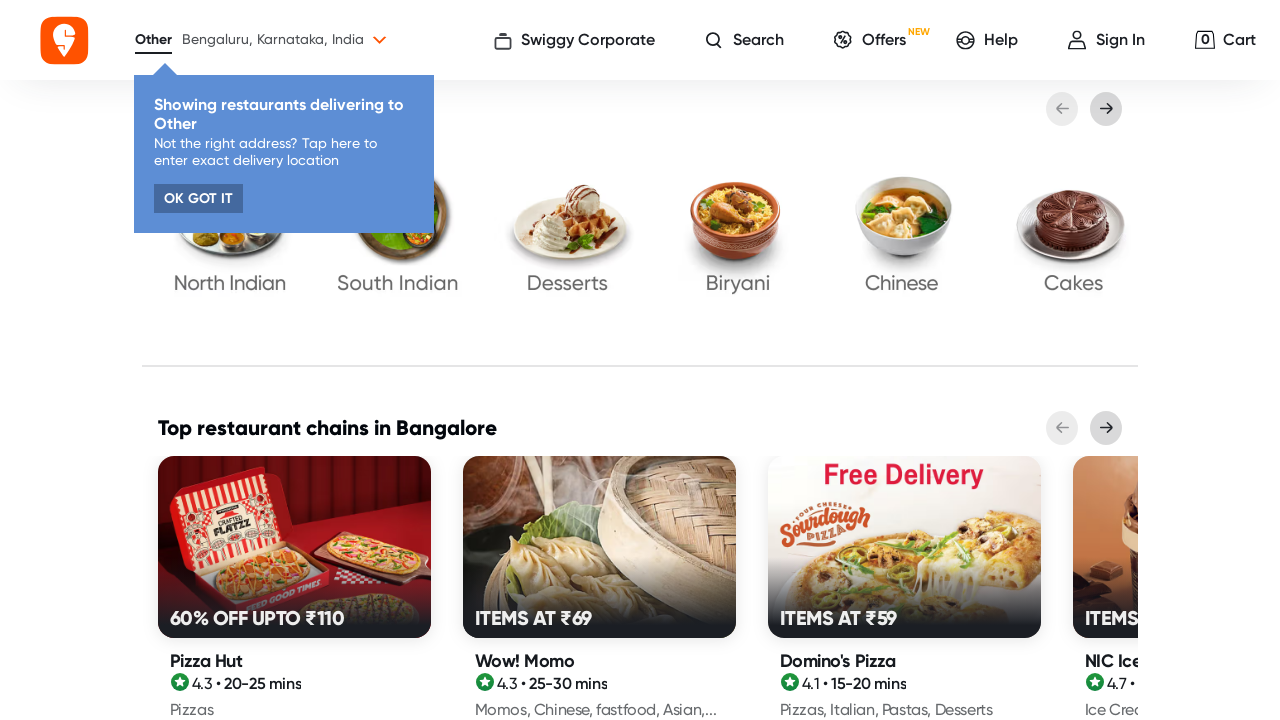